Checks multiple hobby checkboxes on a registration form

Starting URL: http://demo.automationtesting.in/Register.html

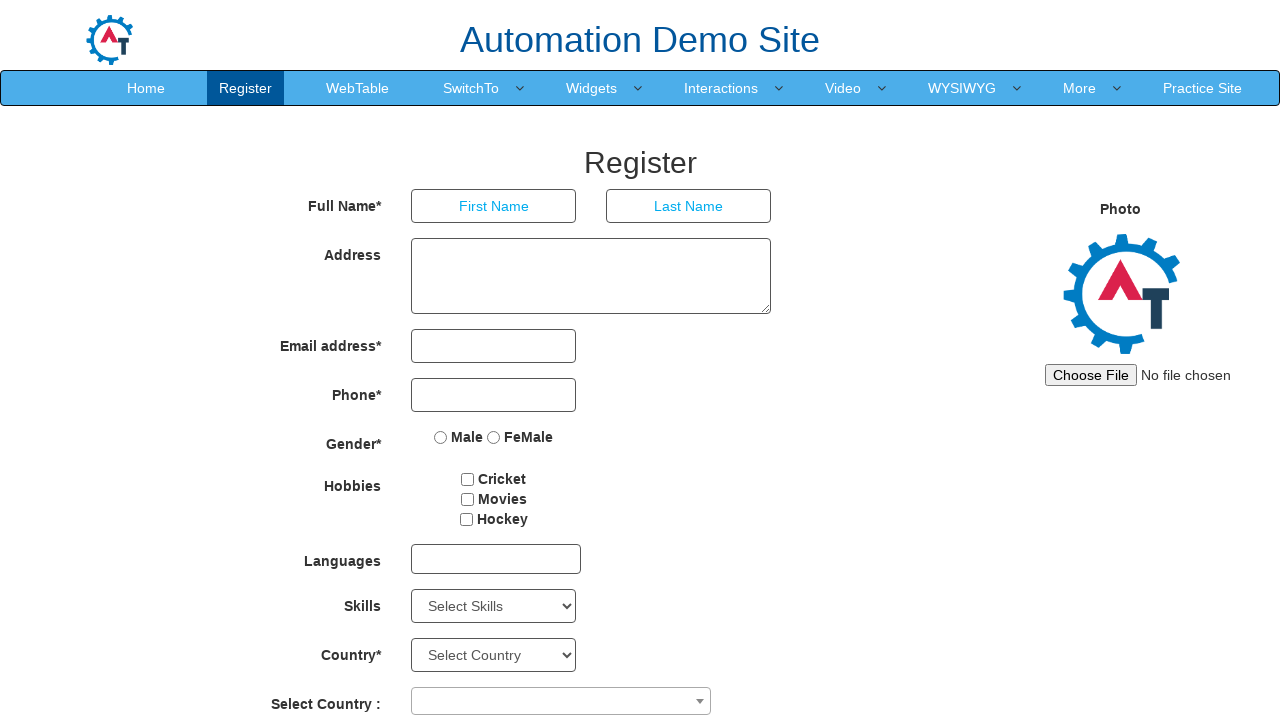

Clicked checkbox1 for hobby selection at (468, 479) on #checkbox1
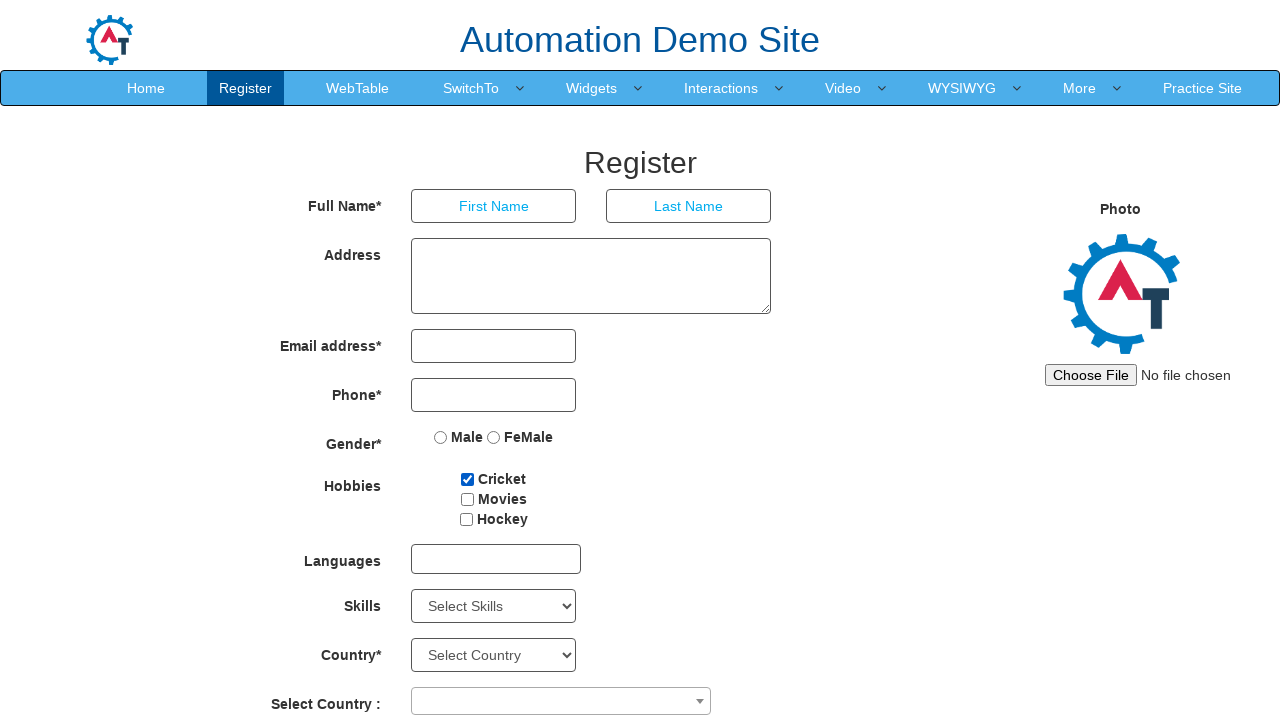

Clicked checkbox2 for hobby selection at (467, 499) on #checkbox2
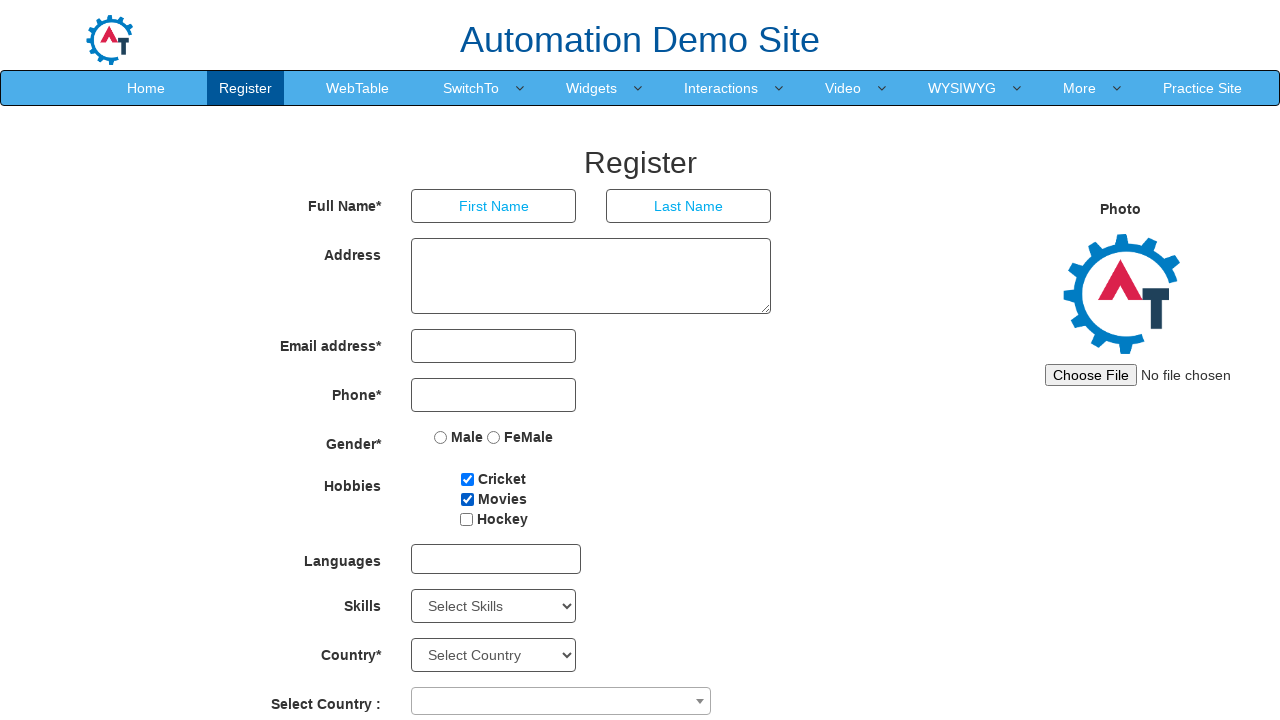

Clicked checkbox3 for hobby selection at (466, 519) on #checkbox3
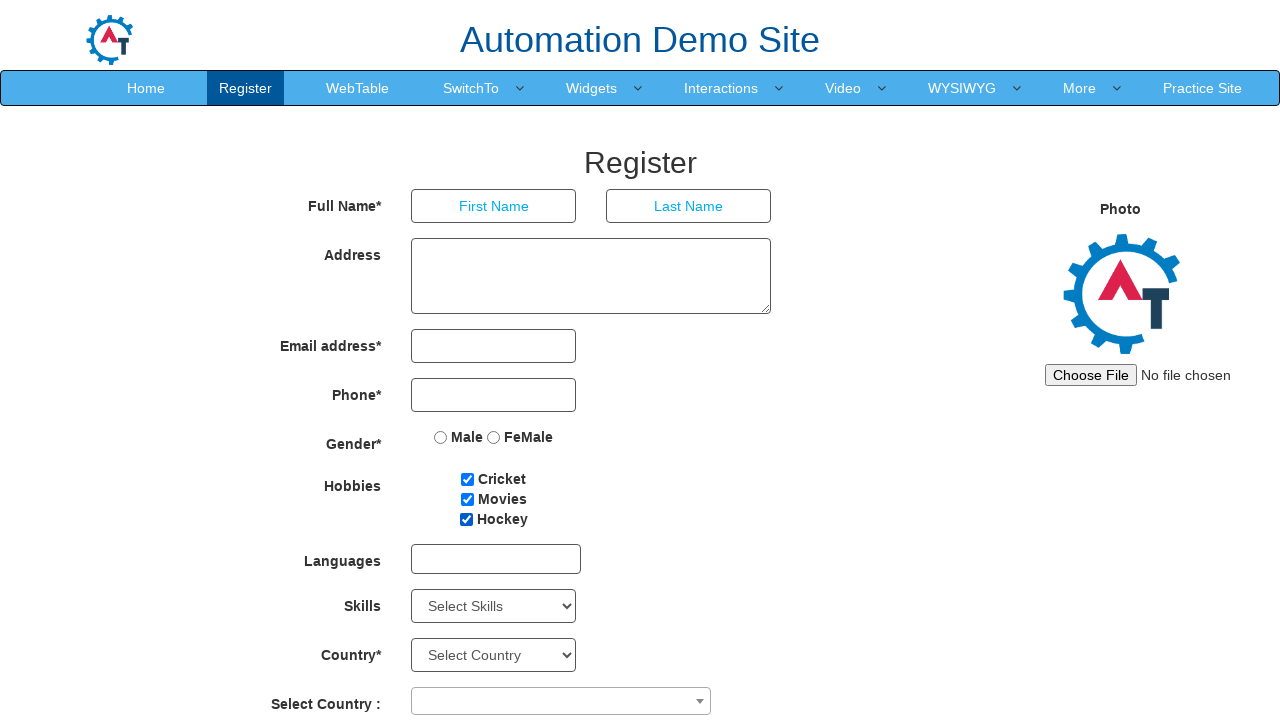

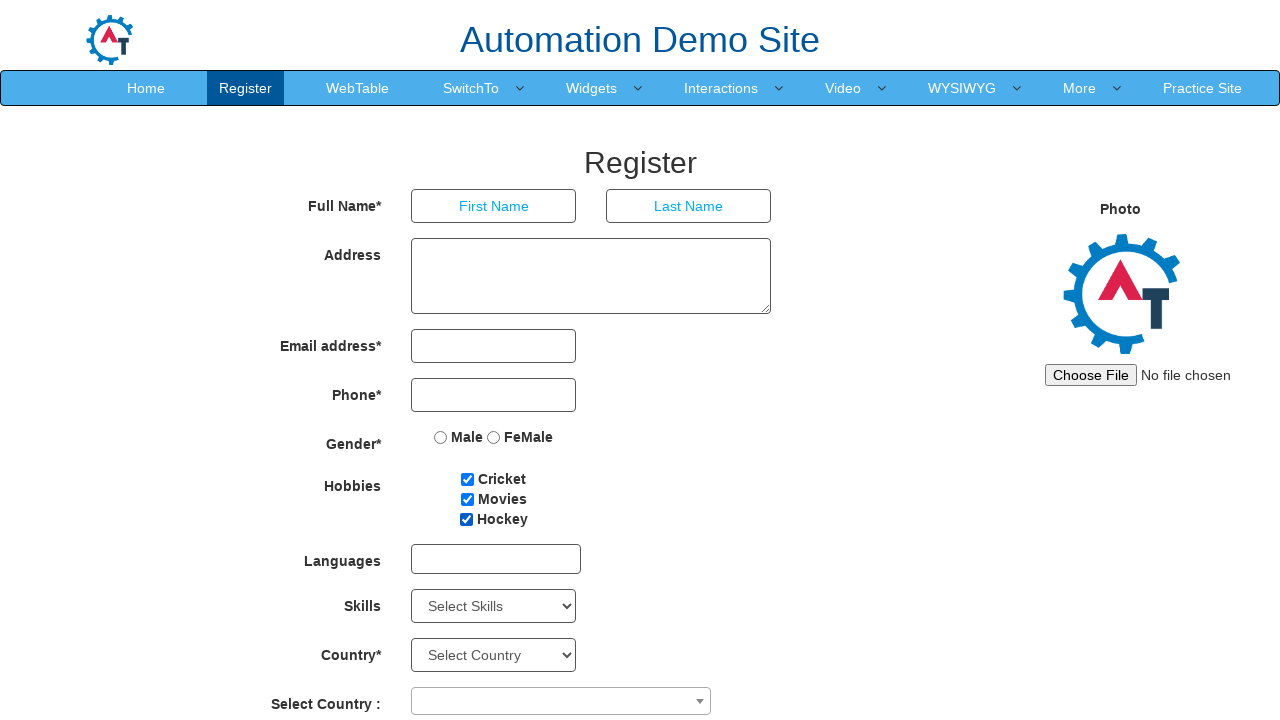